Tests handling of a normal JavaScript alert popup by verifying the alert type and message, then accepting it

Starting URL: https://testautomationpractice.blogspot.com/

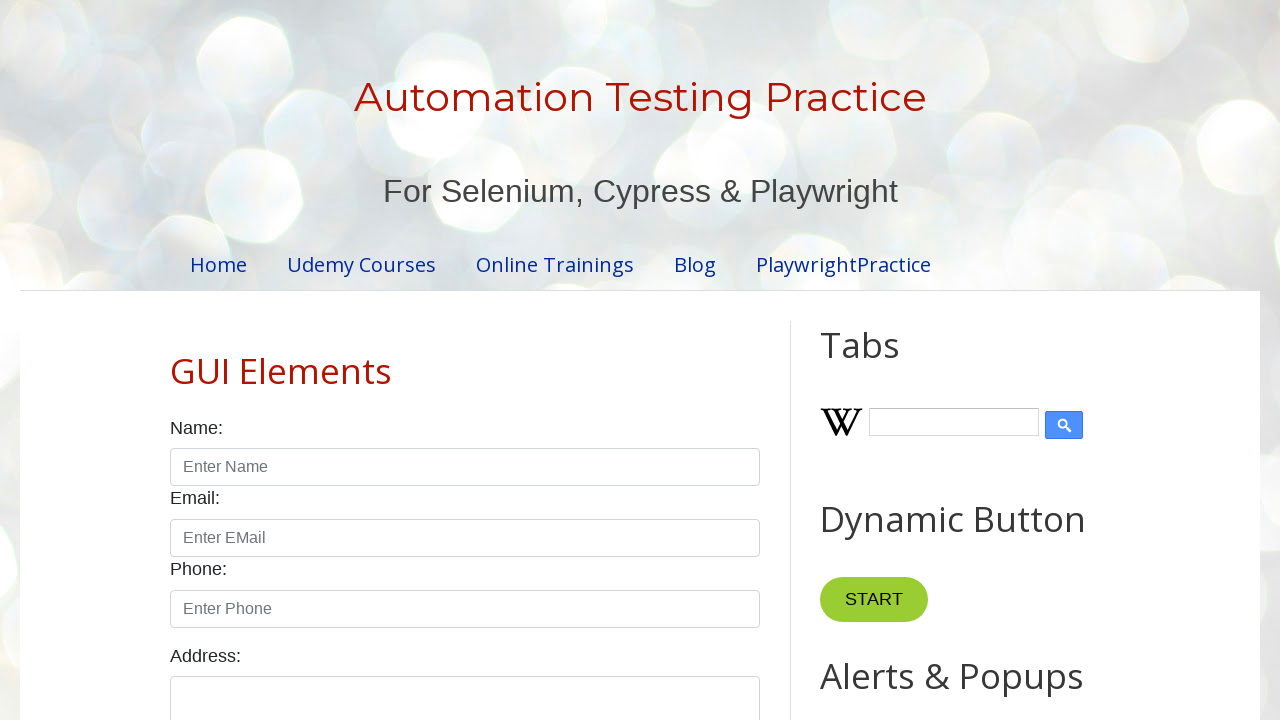

Set up dialog handler to listen for alerts
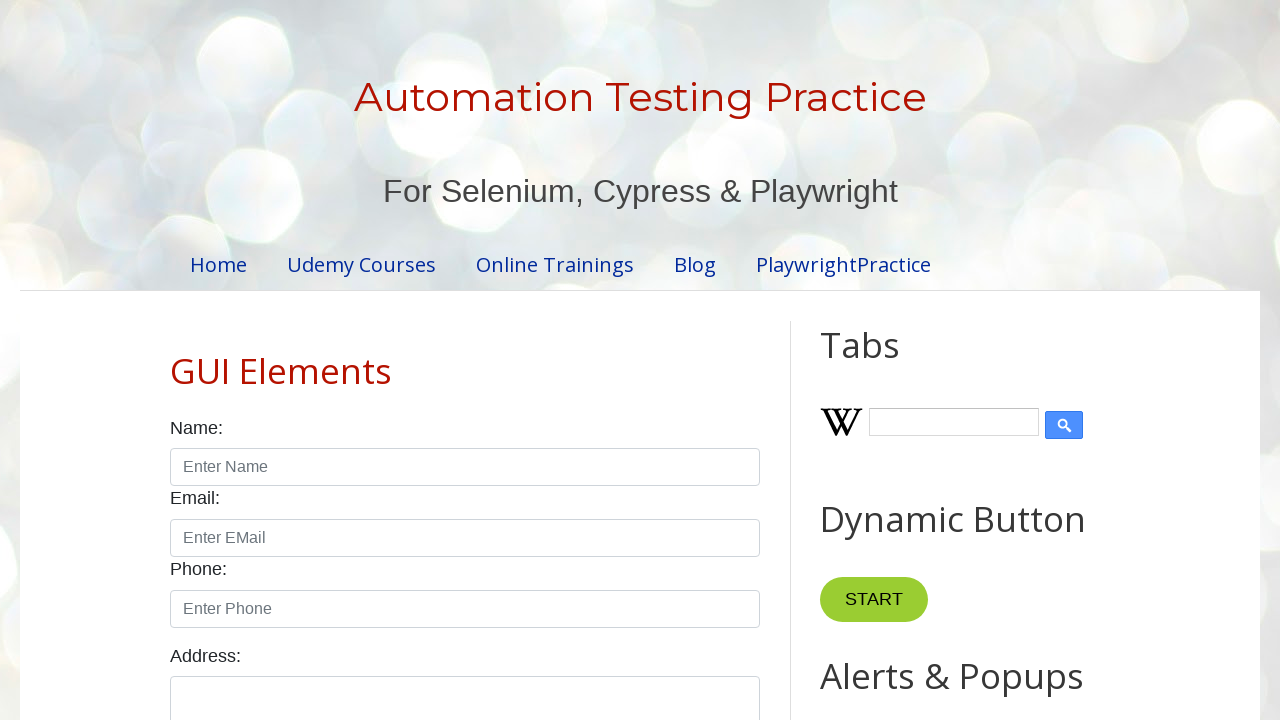

Clicked alert button to trigger the dialog at (888, 361) on xpath=//button[@id='alertBtn']
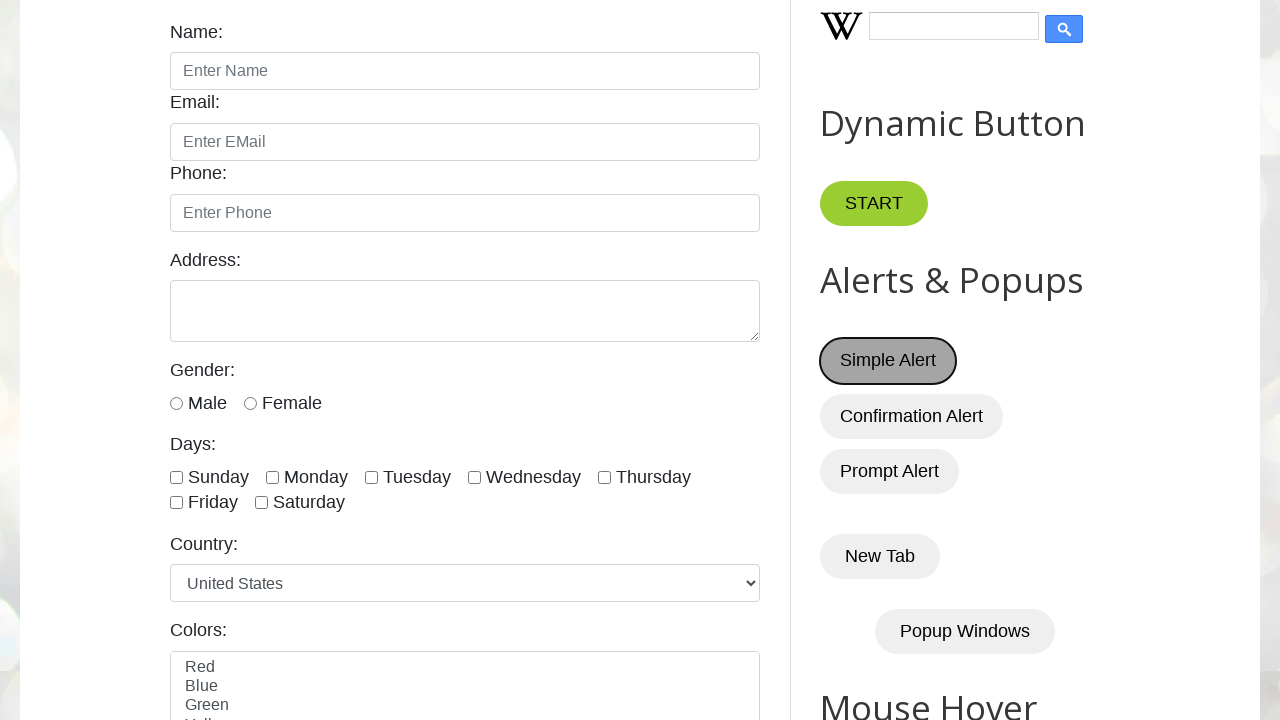

Accepted the alert dialog
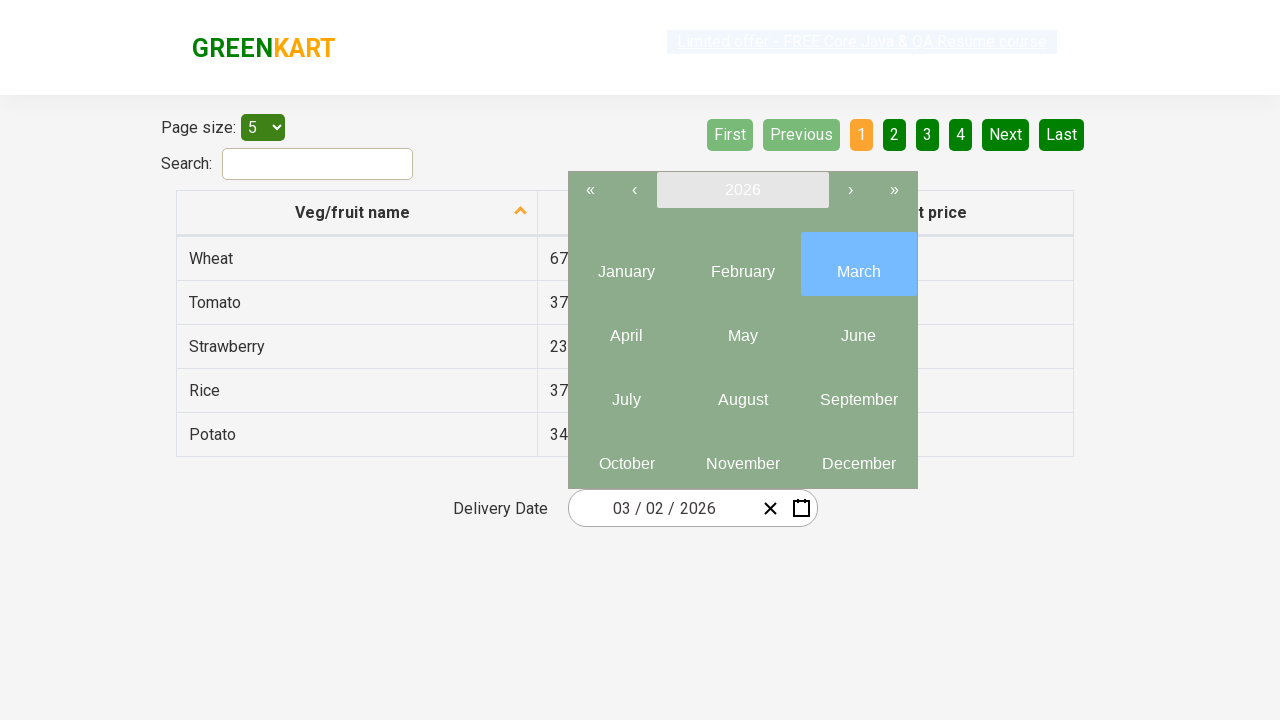

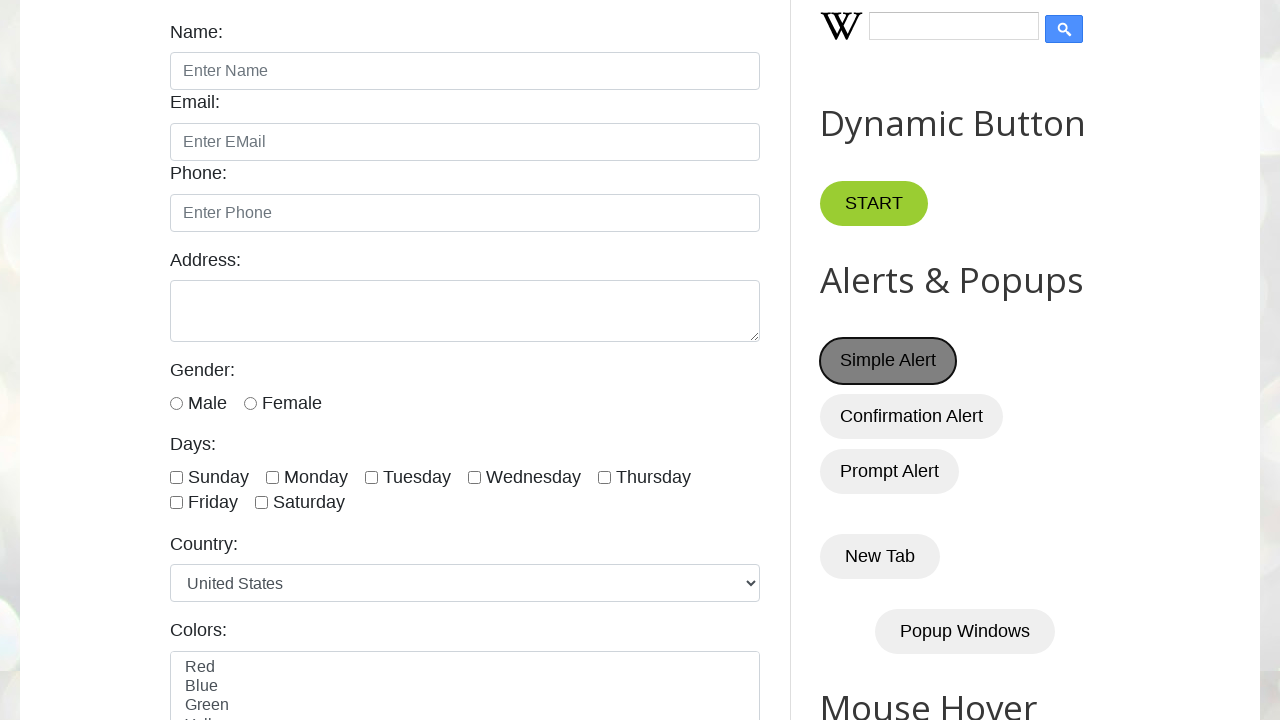